Tests a calculator application with configurable delay by setting a delay time, performing addition (7+8), and verifying the result

Starting URL: https://bonigarcia.dev/selenium-webdriver-java/slow-calculator.html

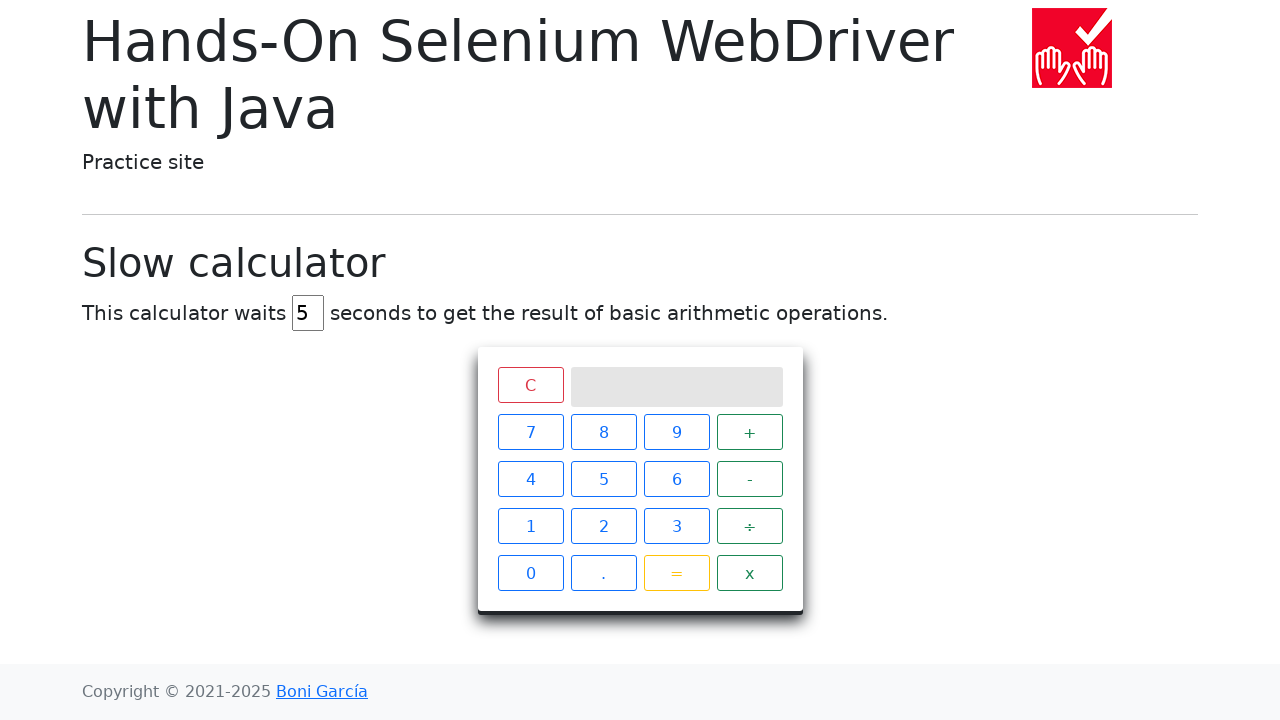

Cleared the delay input field on #delay
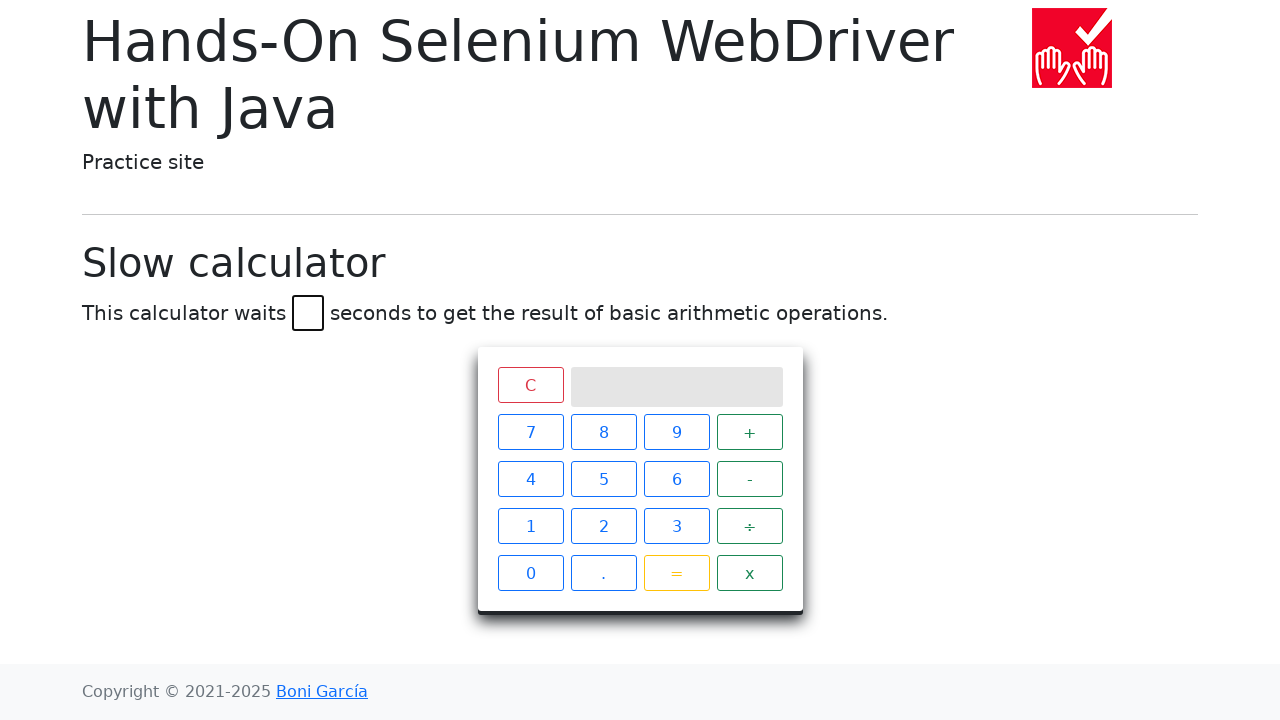

Set delay to 45 seconds on #delay
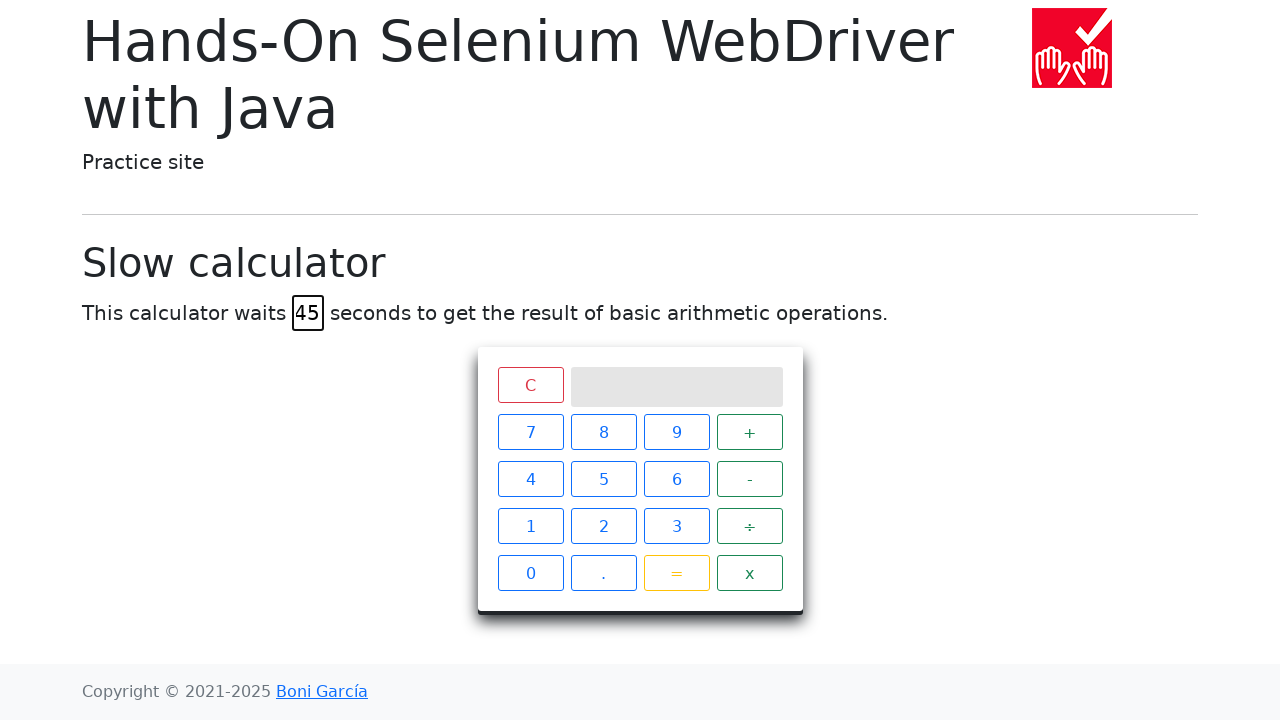

Clicked number 7 at (530, 432) on xpath=//span[text()='7']
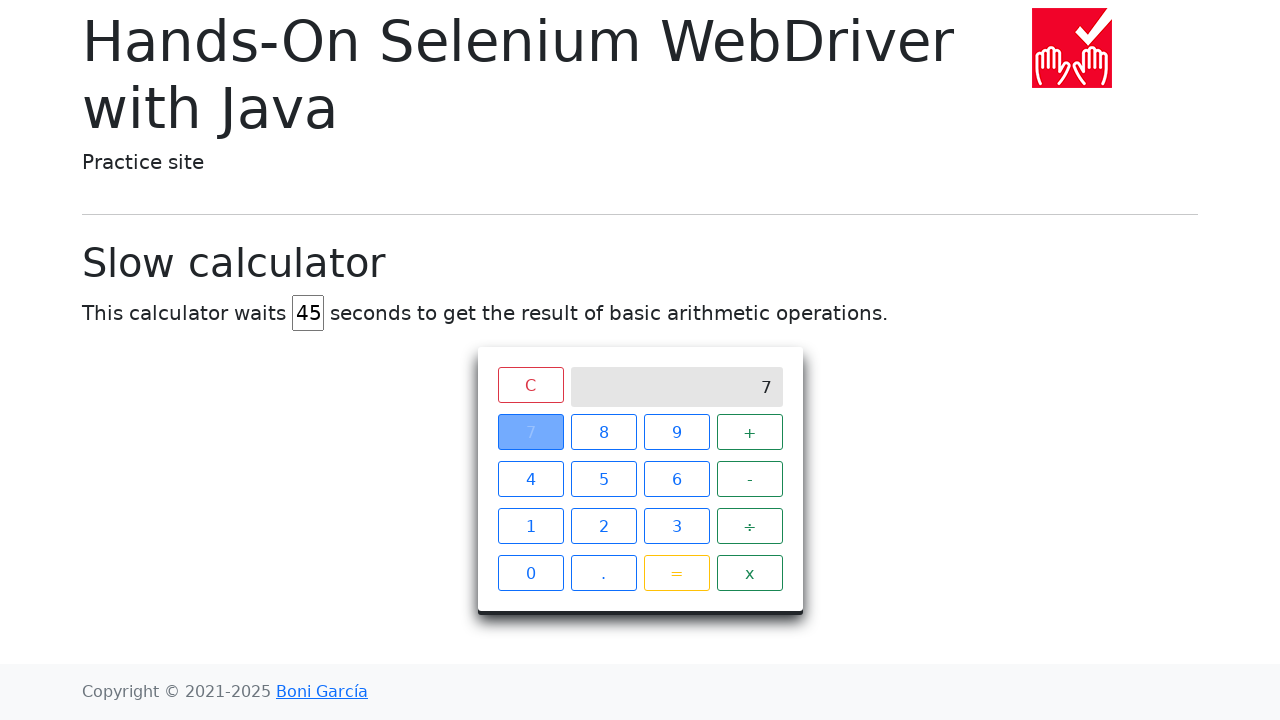

Clicked addition operator at (750, 432) on xpath=//span[text()='+']
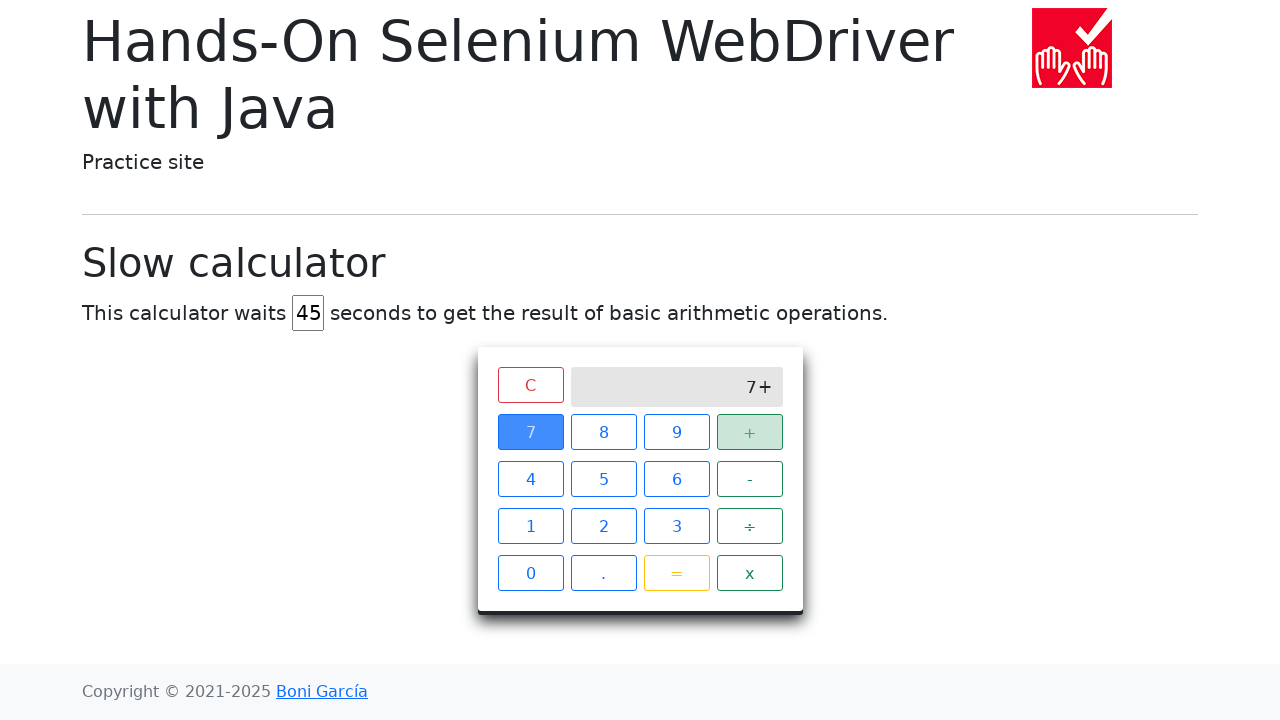

Clicked number 8 at (604, 432) on xpath=//span[text()='8']
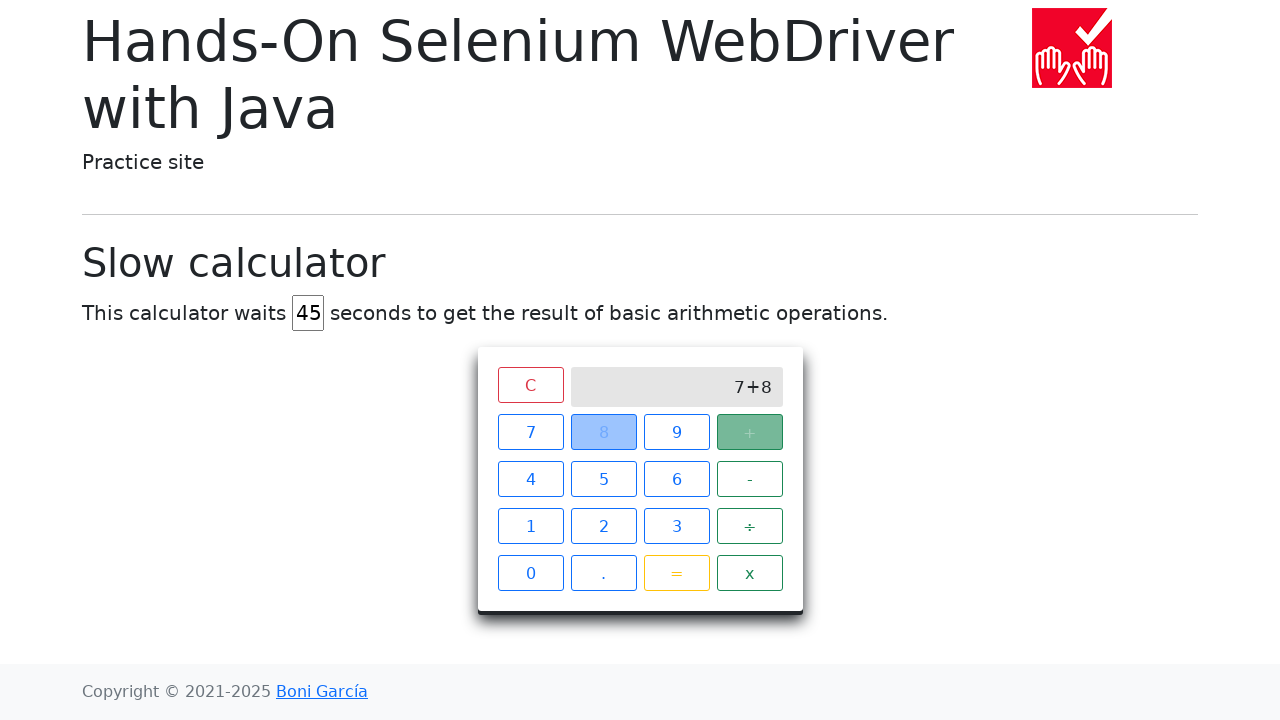

Clicked equals button to perform calculation at (676, 573) on xpath=//span[text()='=']
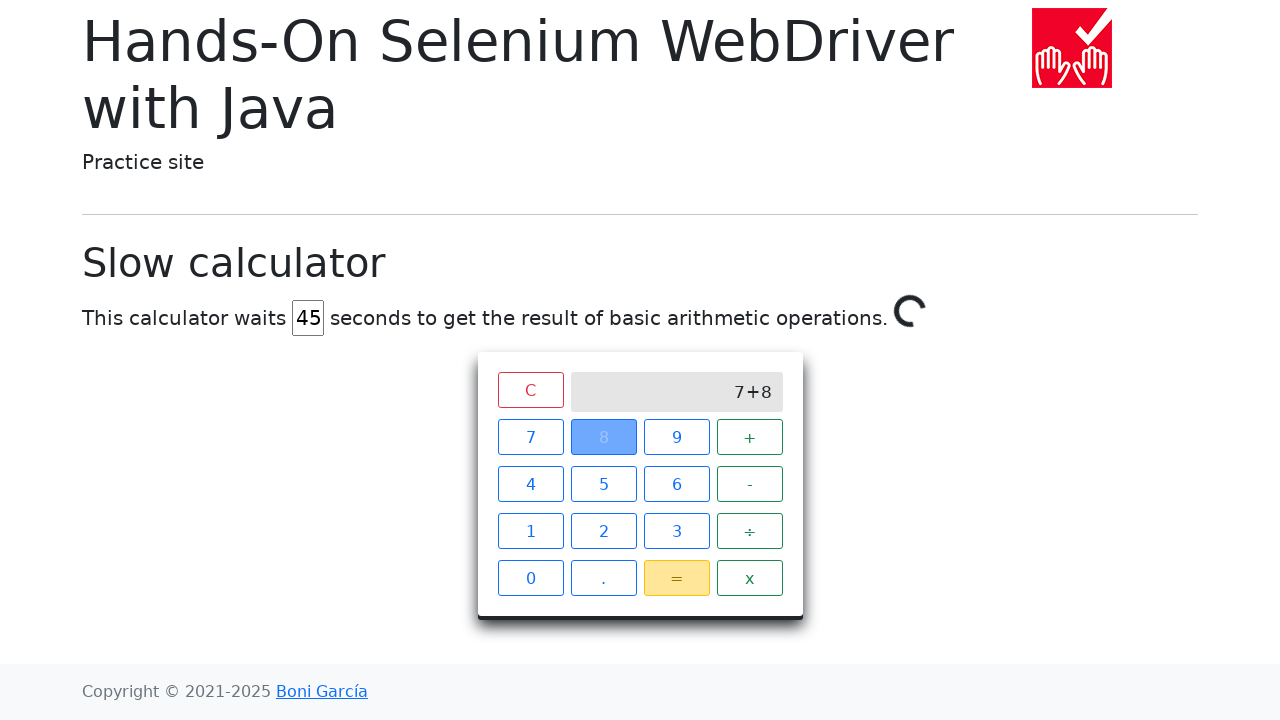

Waited 45 seconds for slow calculation to complete
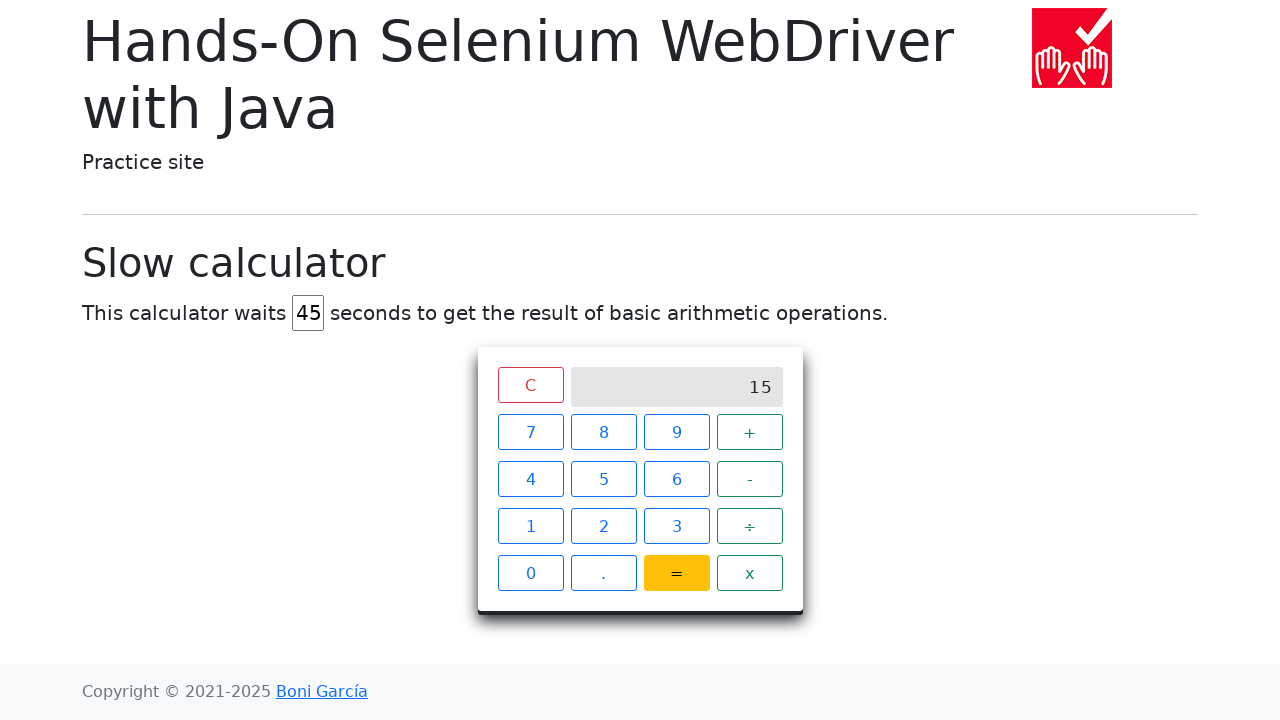

Retrieved result from calculator screen
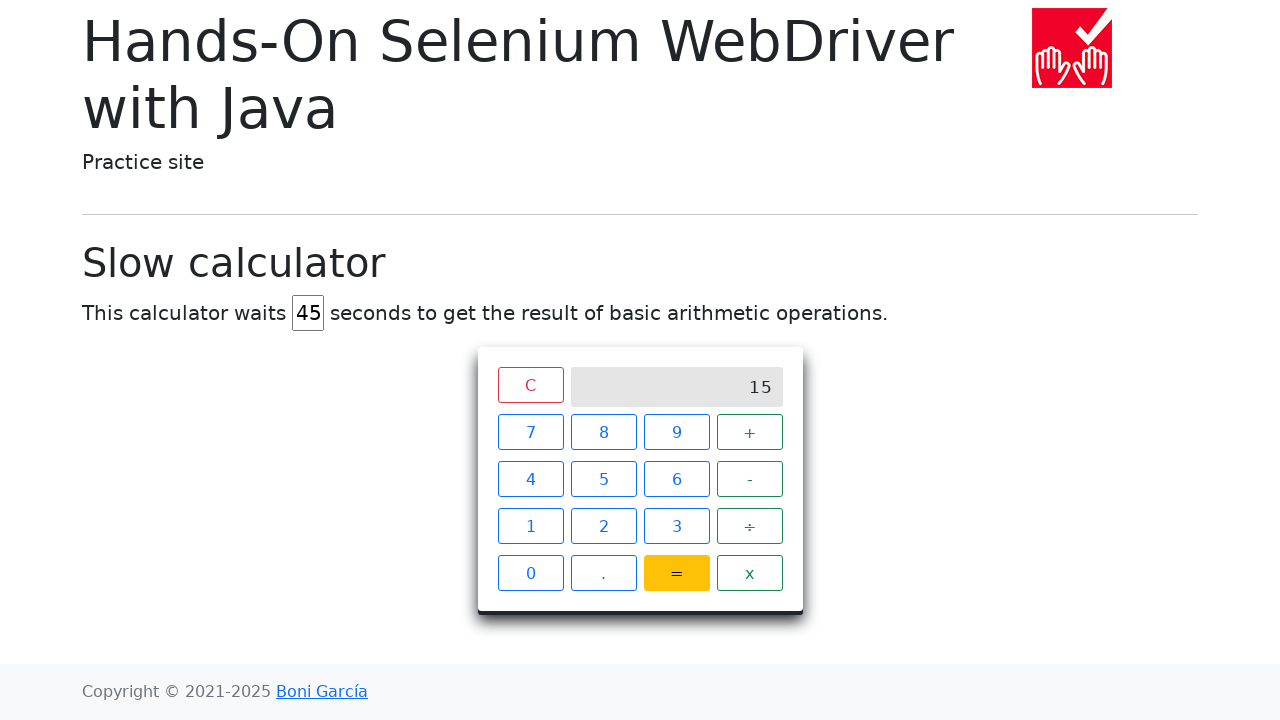

Verified calculation result is 15
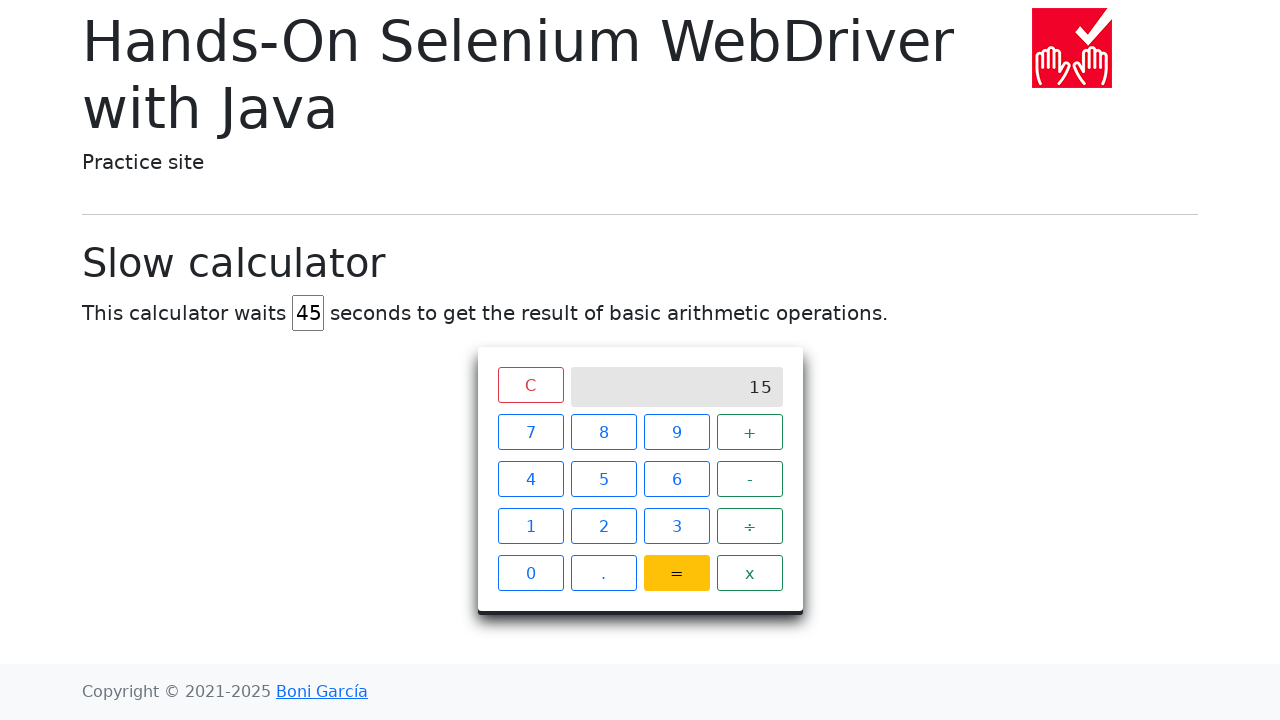

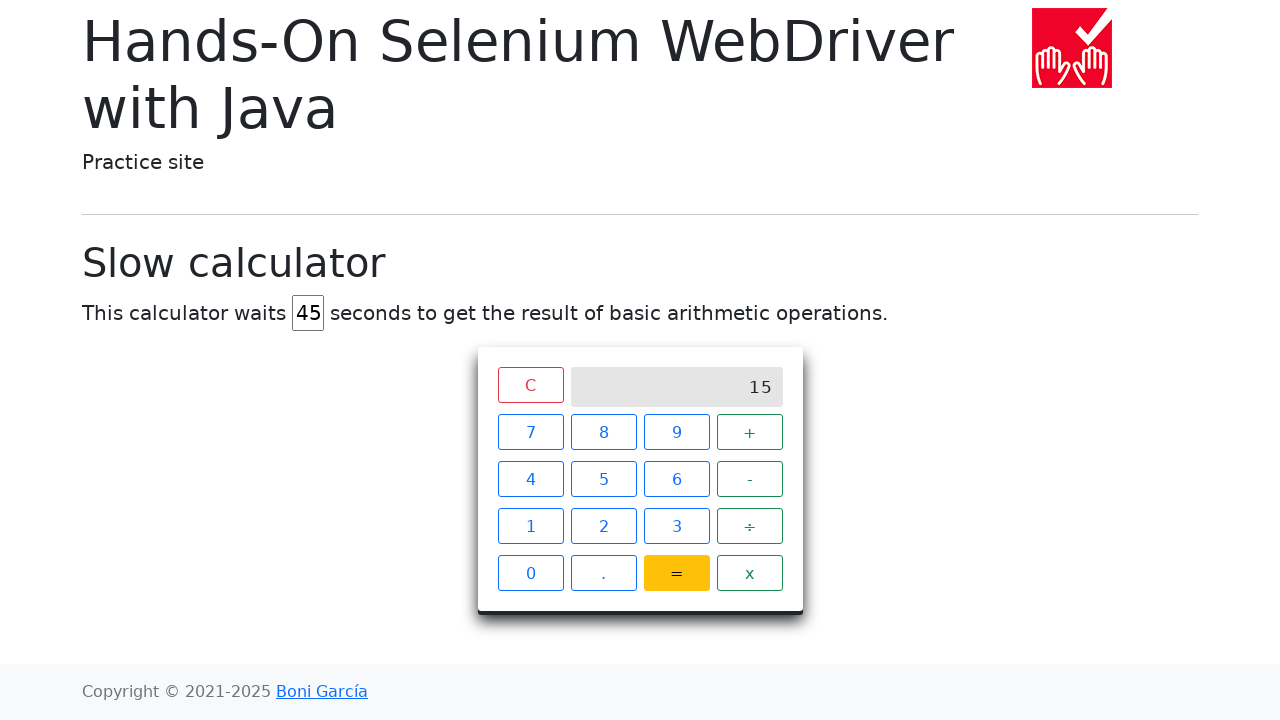